Tests form validation with invalid name (special characters only) to verify error handling

Starting URL: https://ultimateqa.com/automation

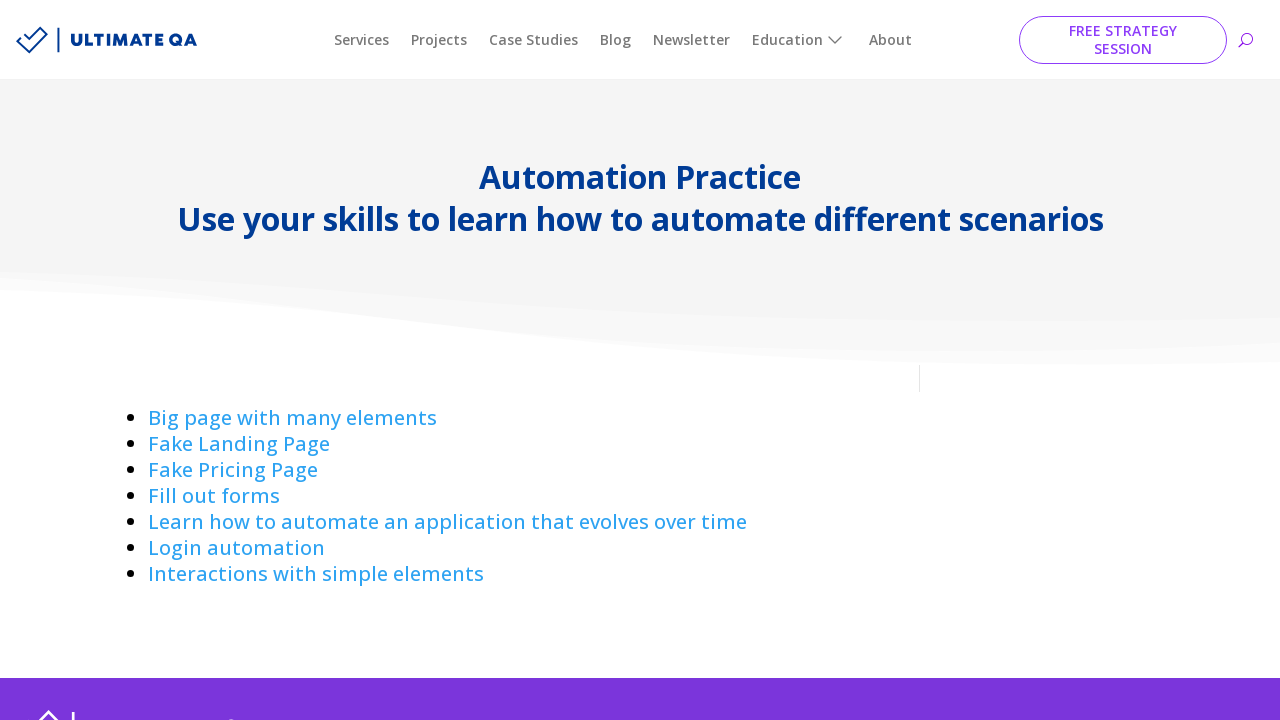

Clicked on 'Fill out forms' link at (214, 496) on text=Fill out forms
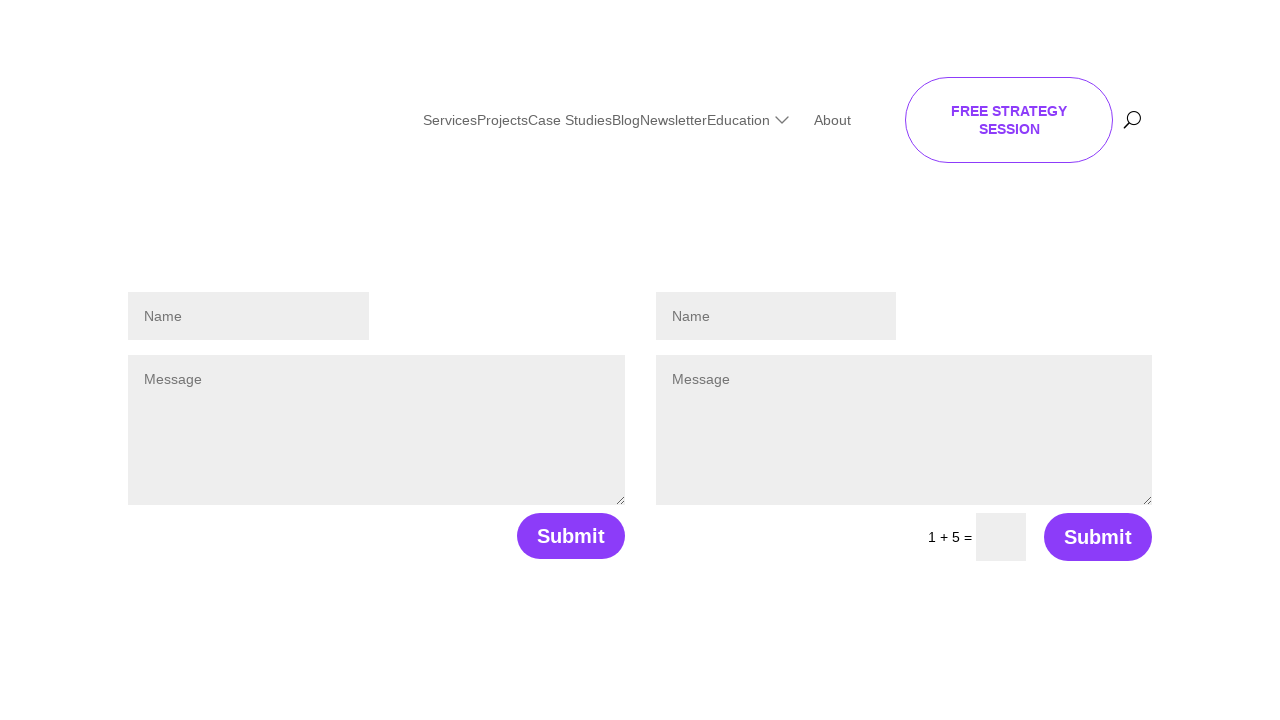

Filled name field with special characters '&^%' to test invalid input on #et_pb_contact_name_0
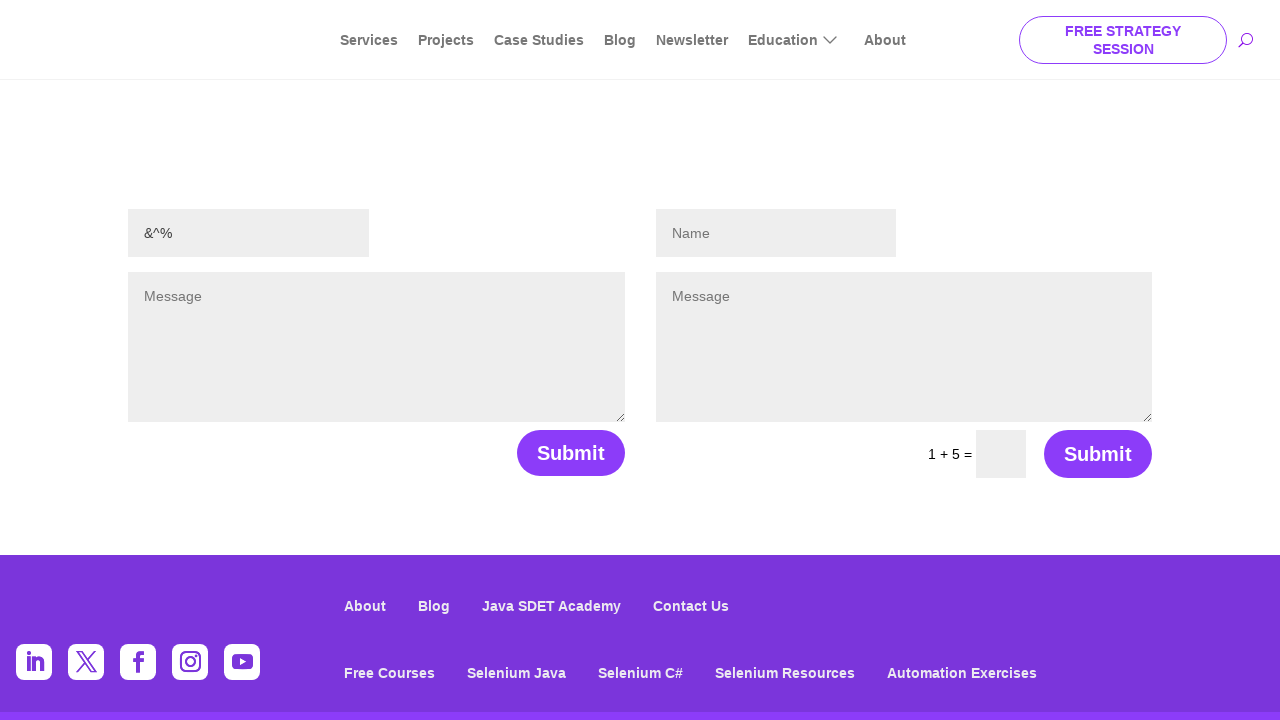

Filled message field with valid text 'This is a test!' on #et_pb_contact_message_0
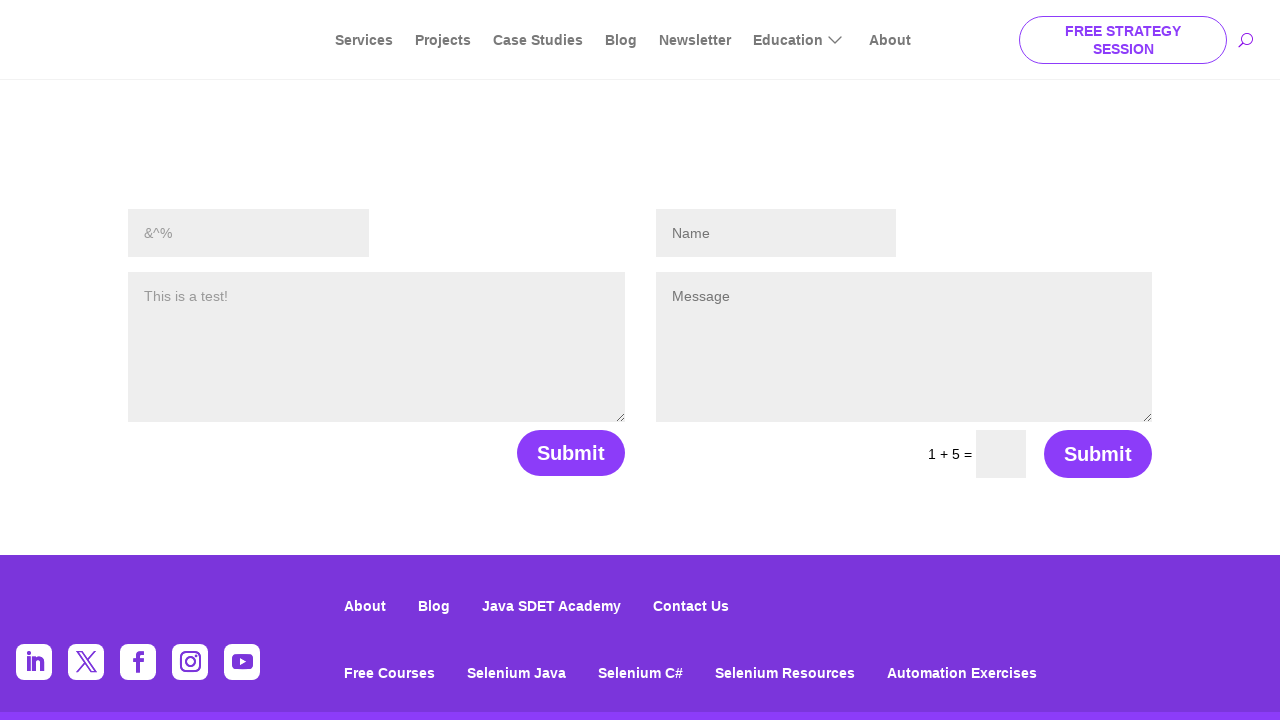

Clicked submit button to attempt form submission at (571, 453) on button[name='et_builder_submit_button']
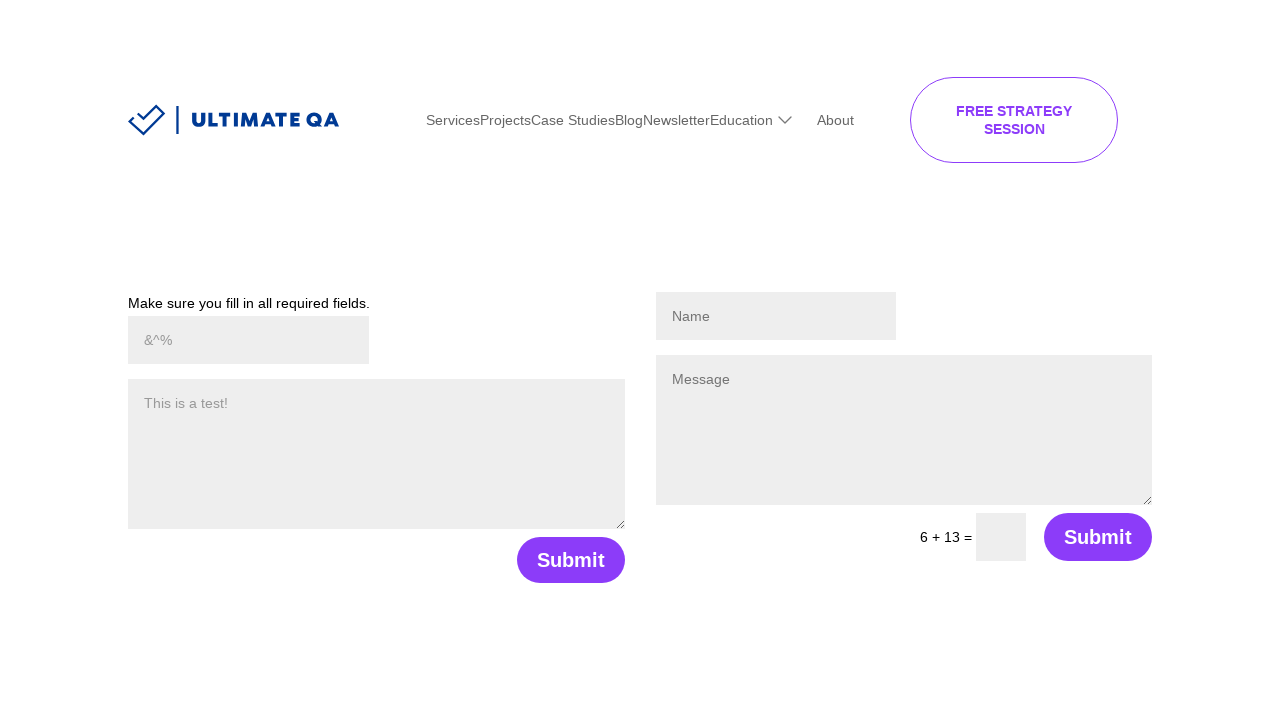

Validation error message appeared for invalid name field
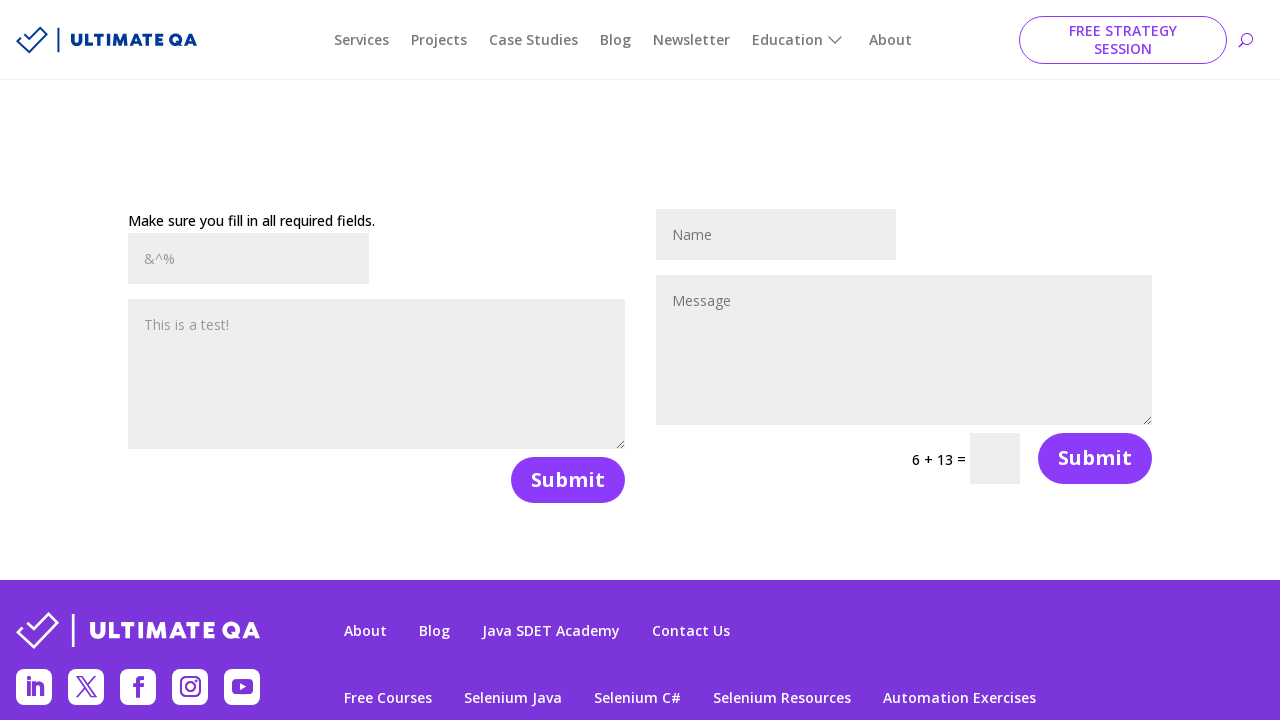

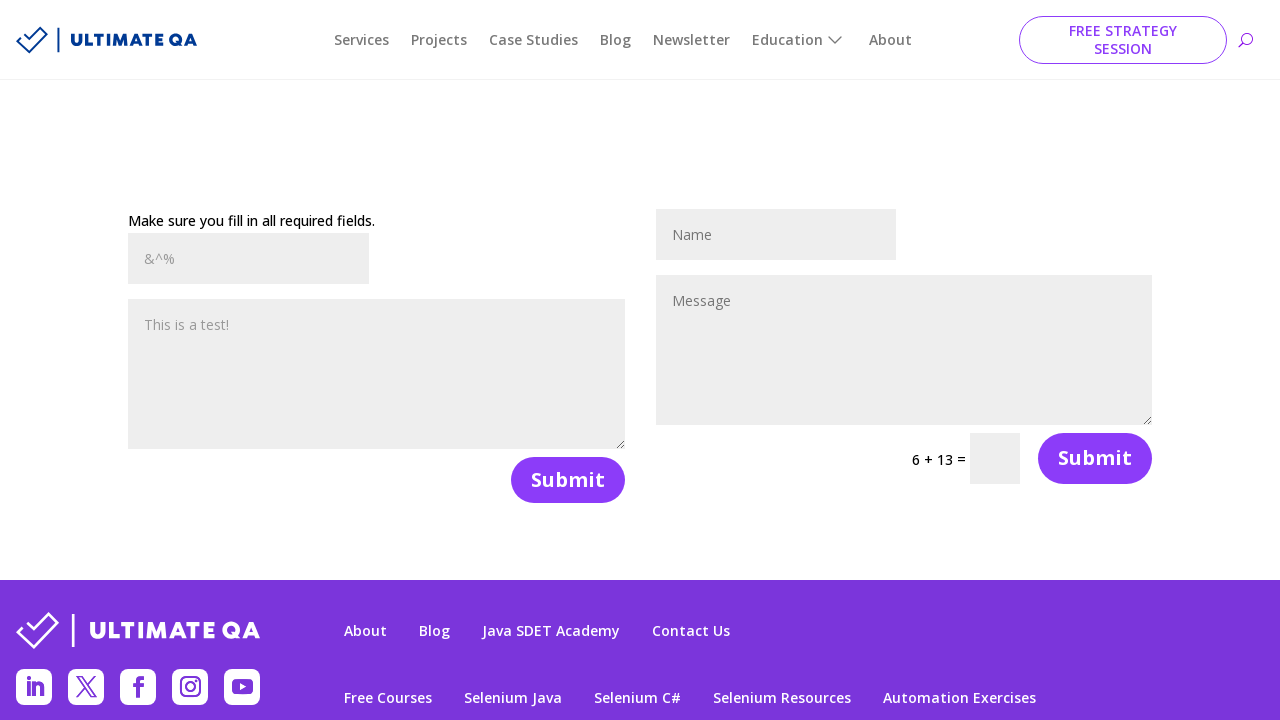